Navigates to OpenCart demo site and captures a full page screenshot

Starting URL: https://demo.opencart.com/

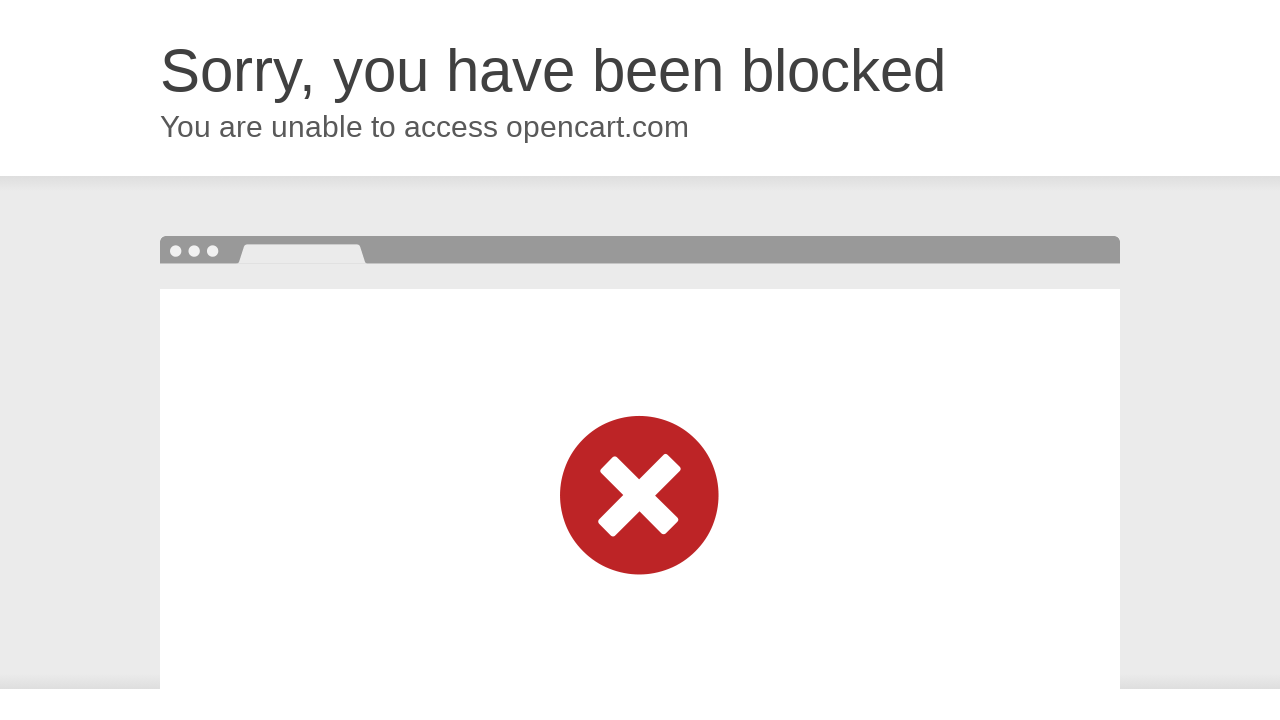

Waited for page to reach networkidle load state
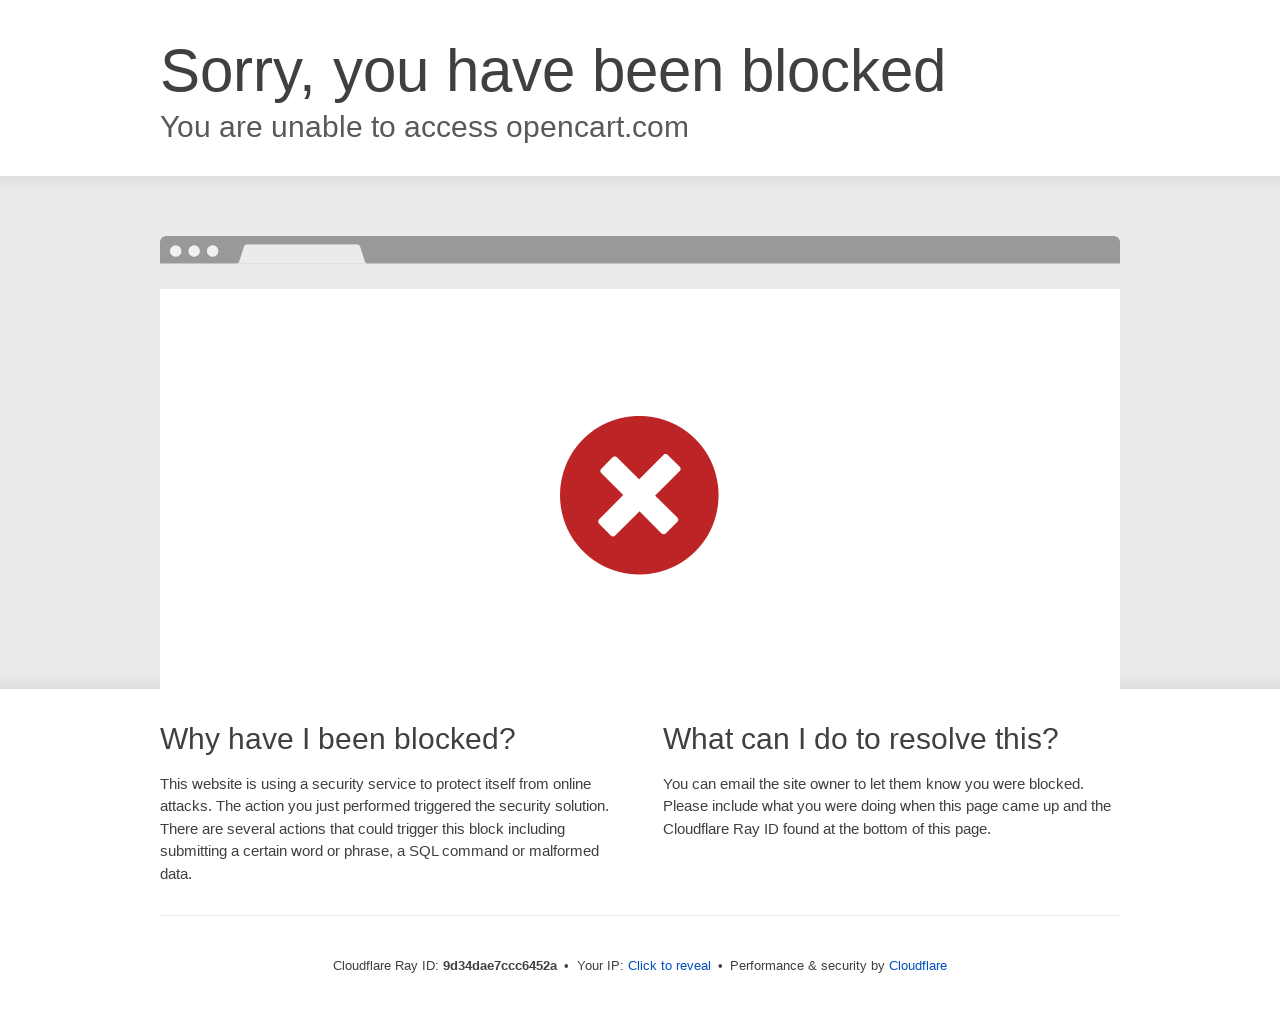

Captured full page screenshot of OpenCart demo site
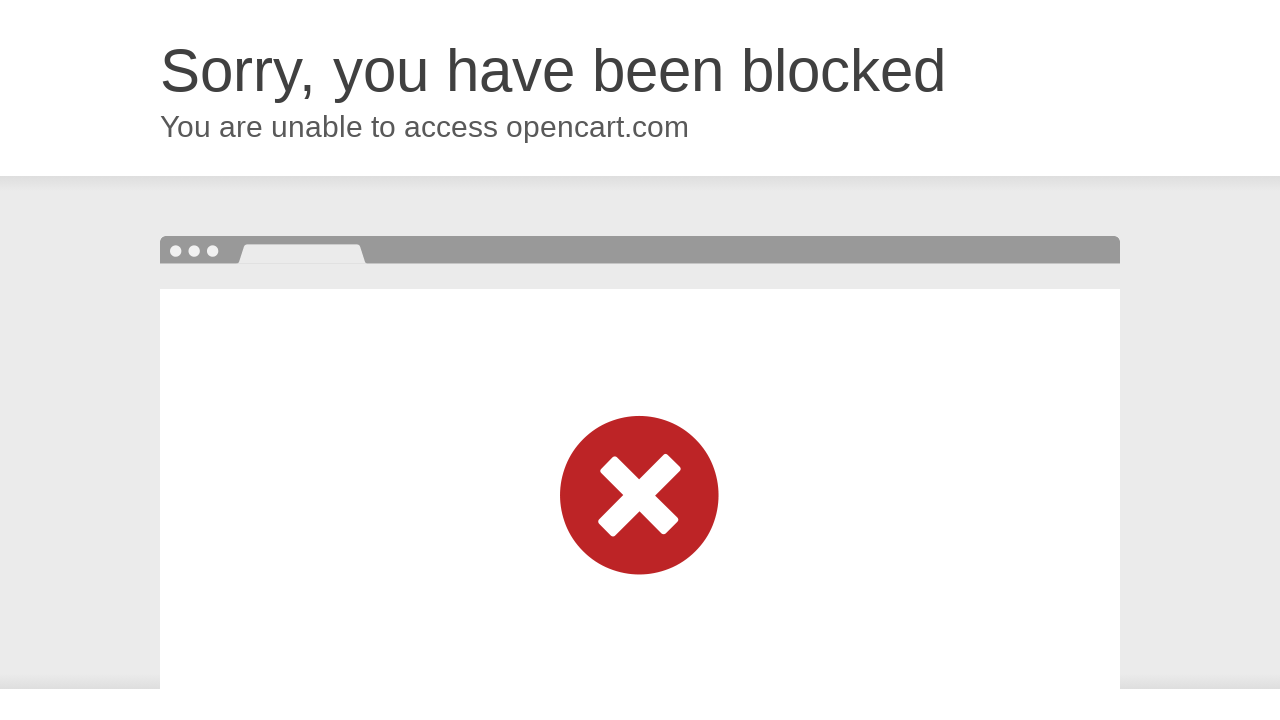

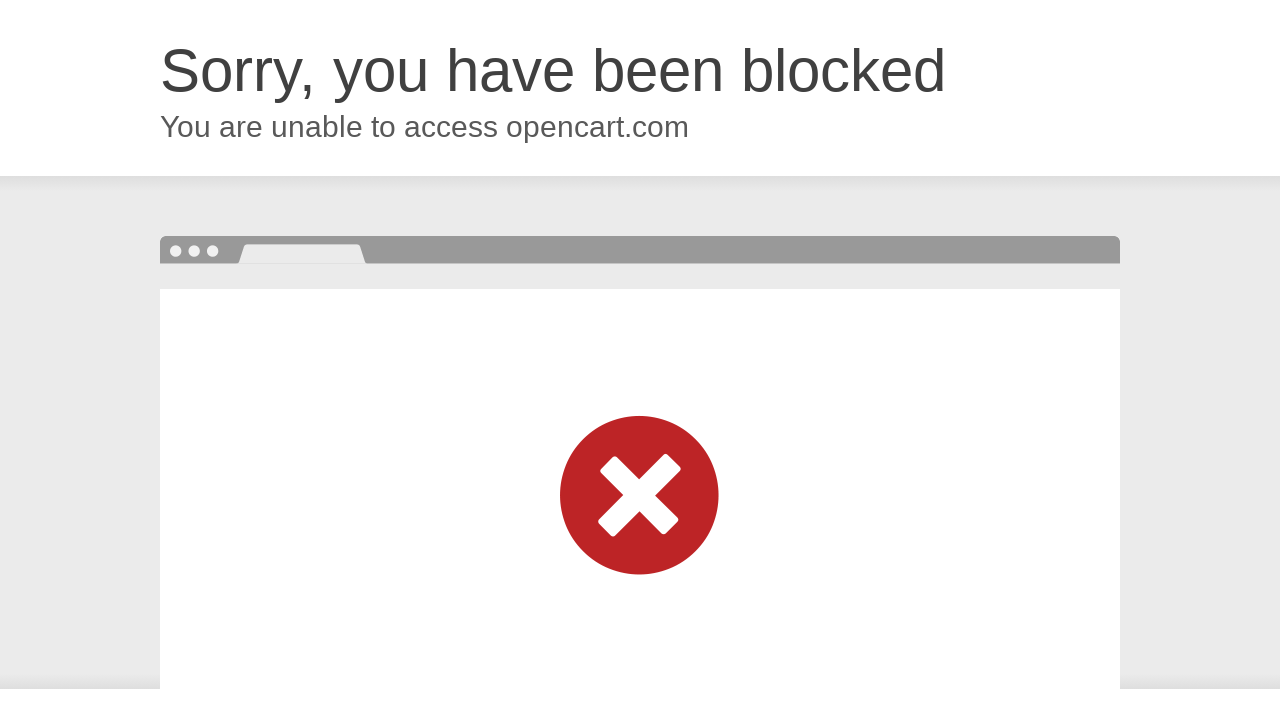